Tests user registration form by filling out all required fields including personal information and submitting the signup form

Starting URL: https://parabank.parasoft.com/parabank/register.htm

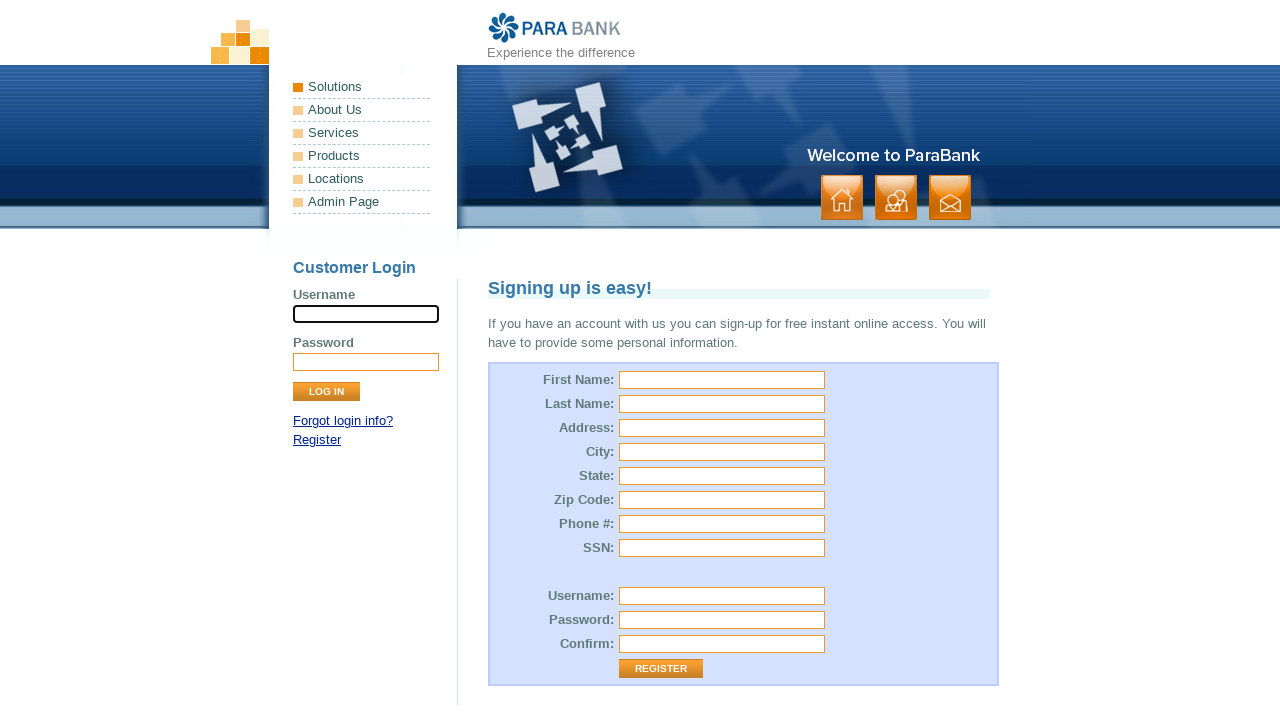

Filled in first name 'John' on input#customer\.firstName
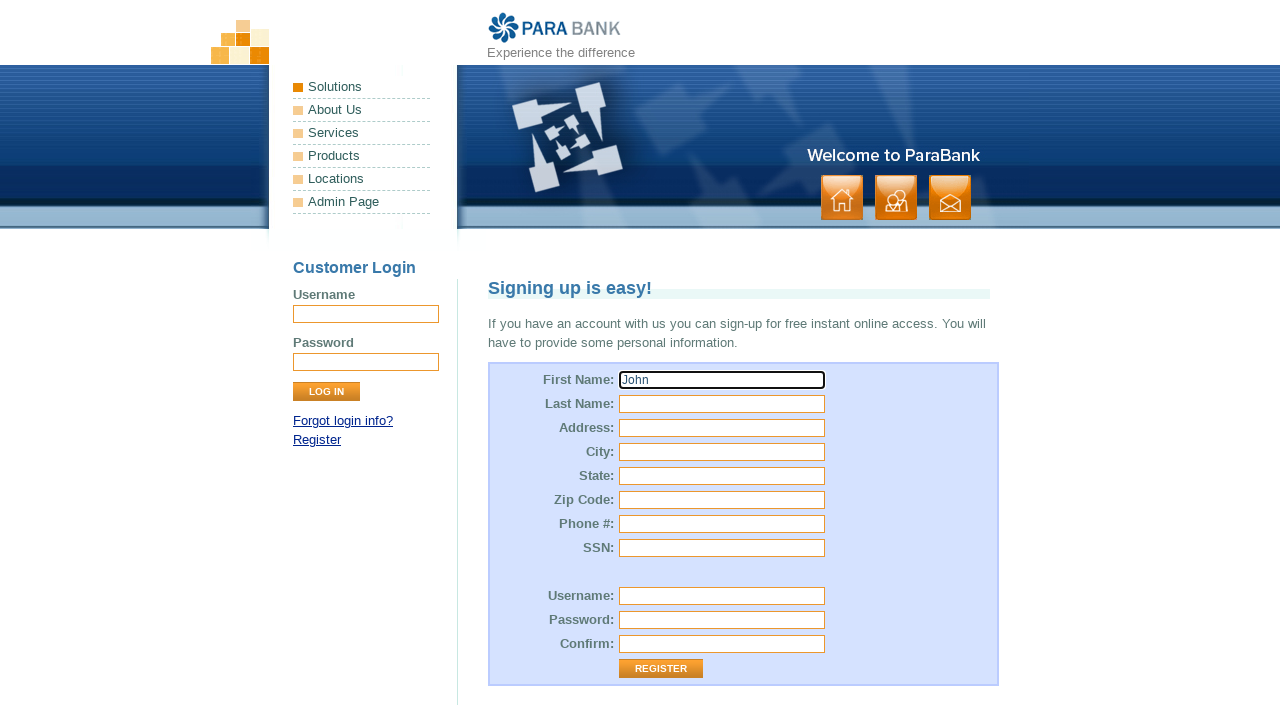

Filled in last name 'Smith' on input#customer\.lastName
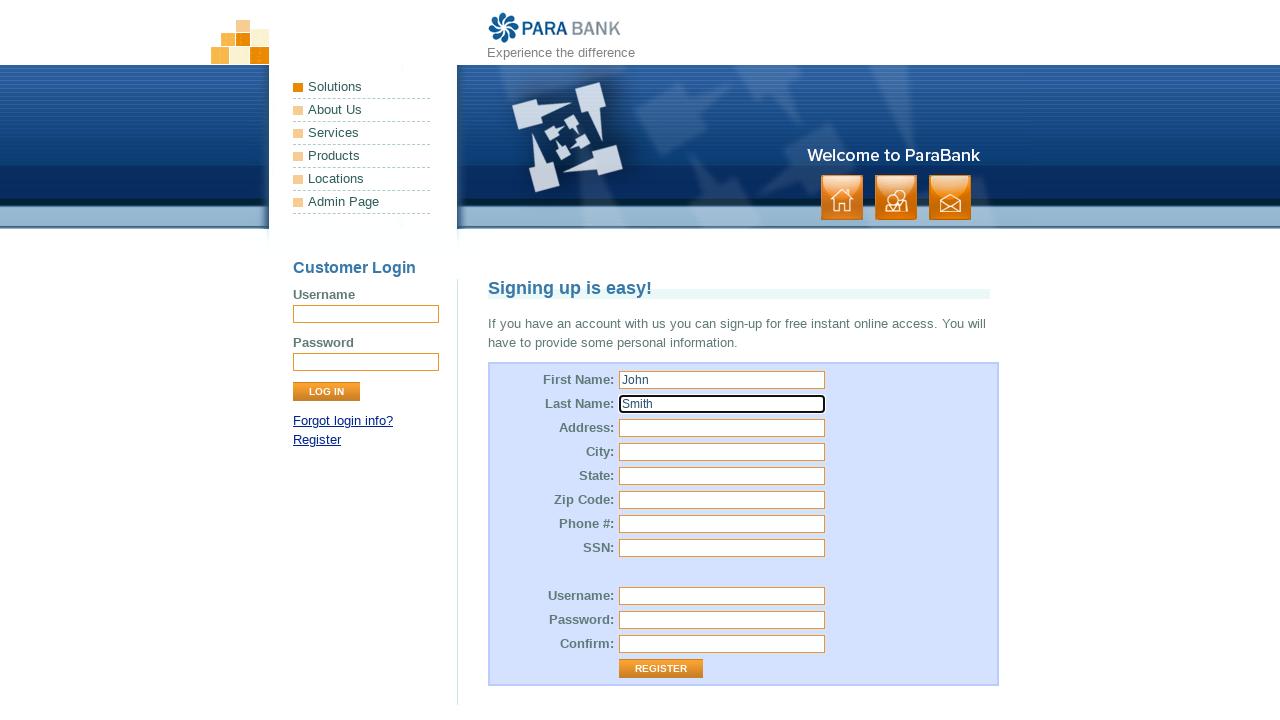

Filled in street address '456 Oak Avenue' on input#customer\.address\.street
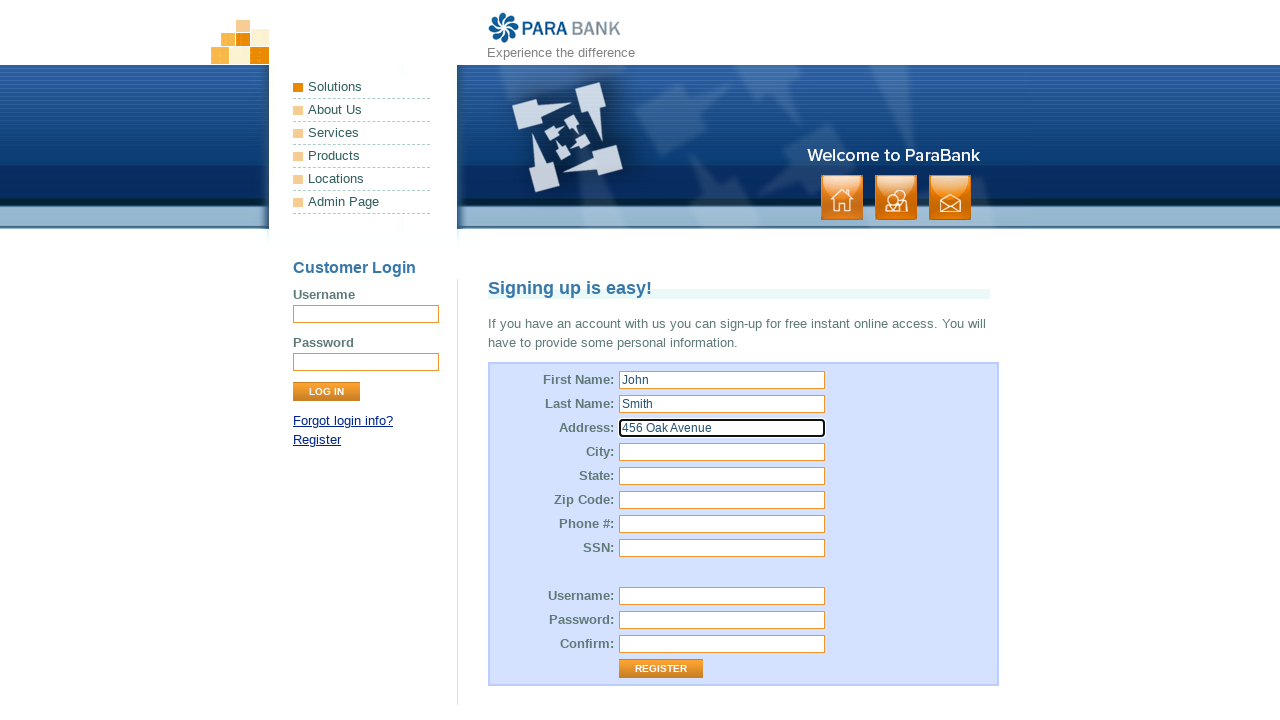

Filled in city 'Springfield' on input#customer\.address\.city
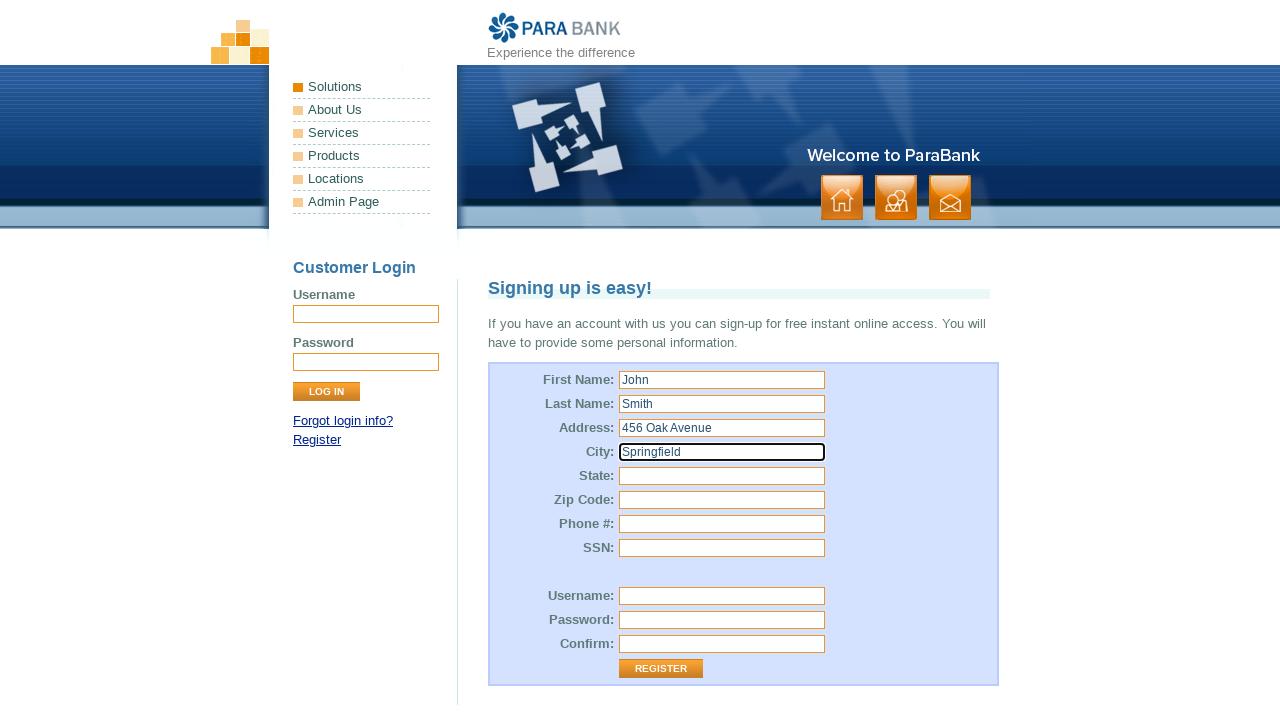

Filled in state 'NY' on input#customer\.address\.state
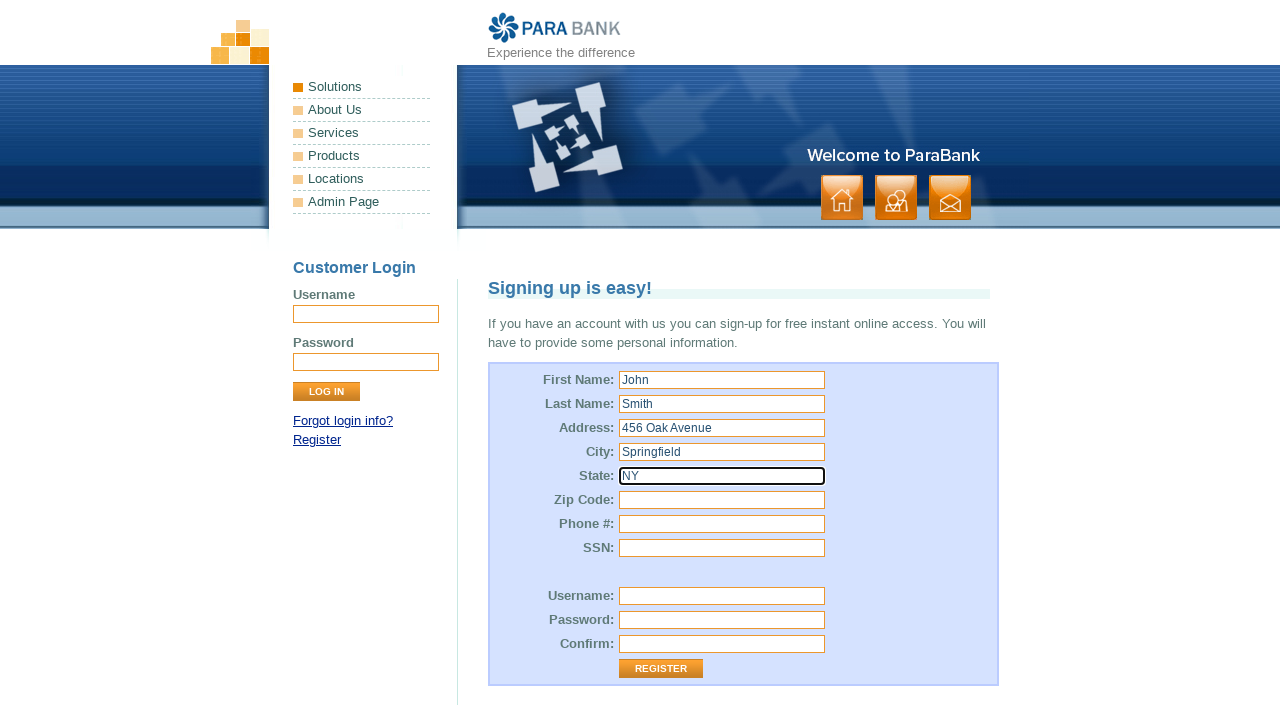

Filled in zip code '10001' on input#customer\.address\.zipCode
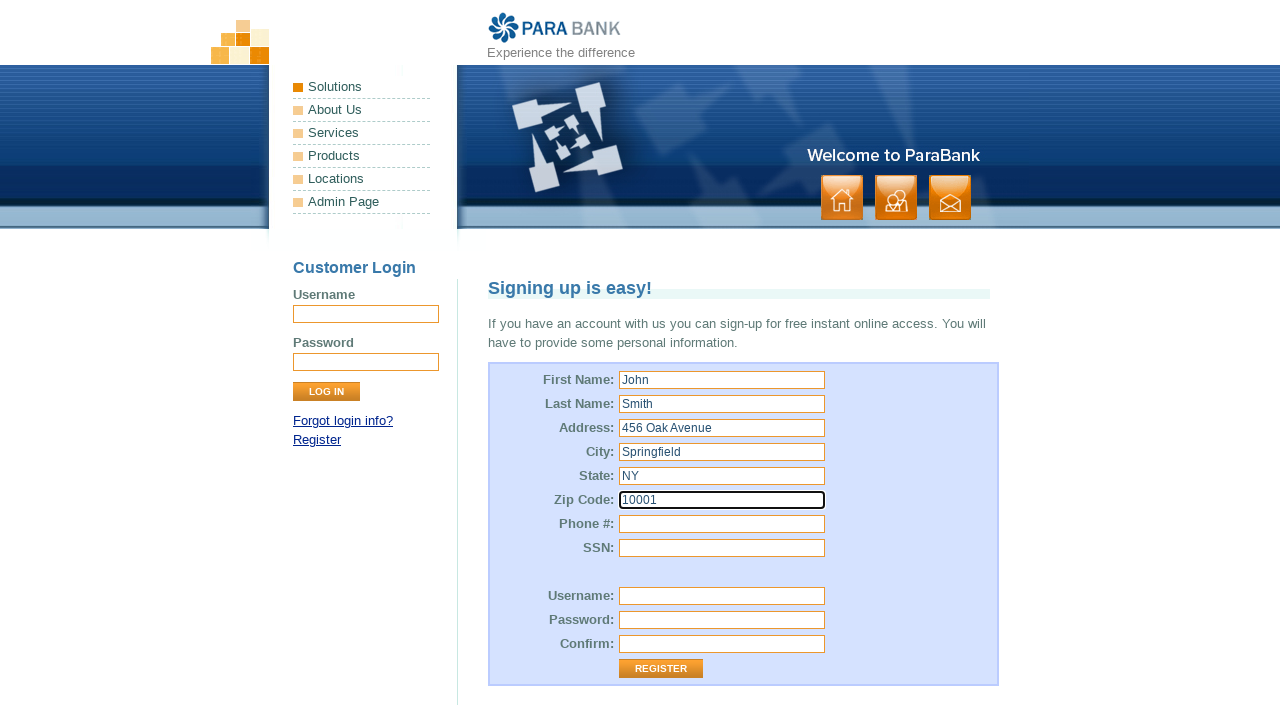

Filled in phone number '555-9876' on input#customer\.phoneNumber
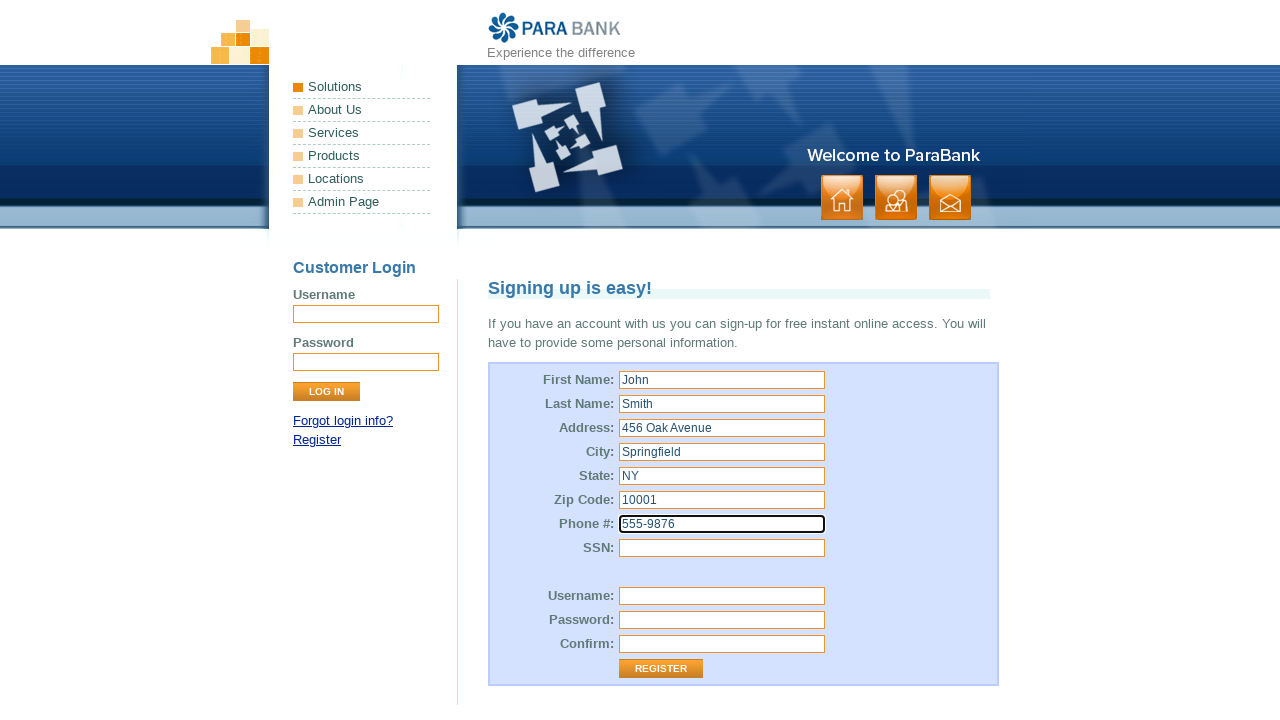

Filled in SSN '987-65-4321' on input#customer\.ssn
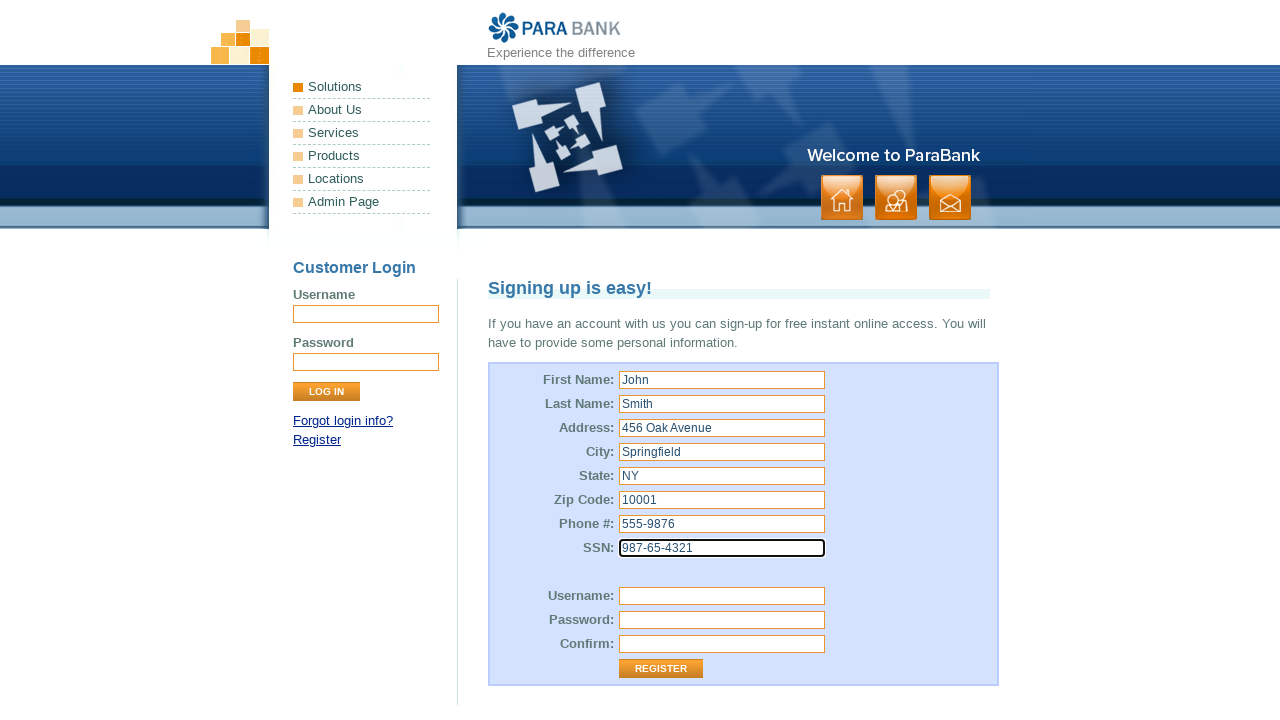

Filled in username 'jsmith2024' on input#customer\.username
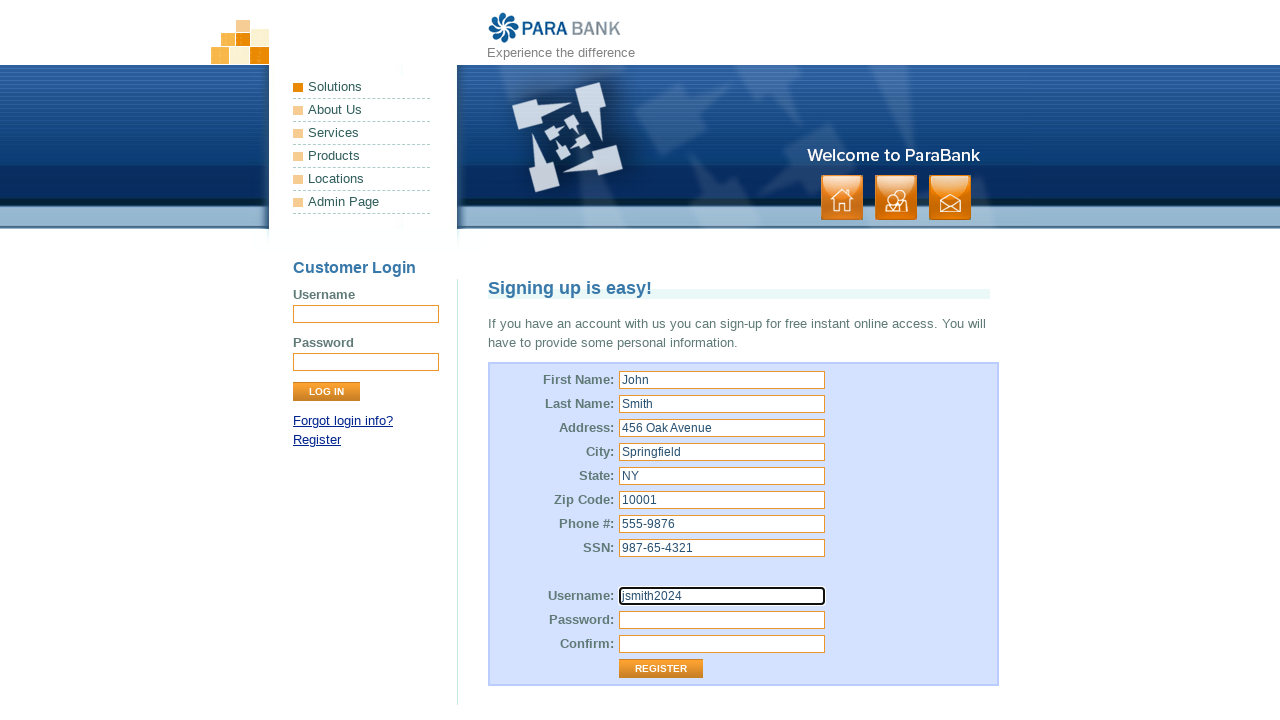

Filled in password on input#customer\.password
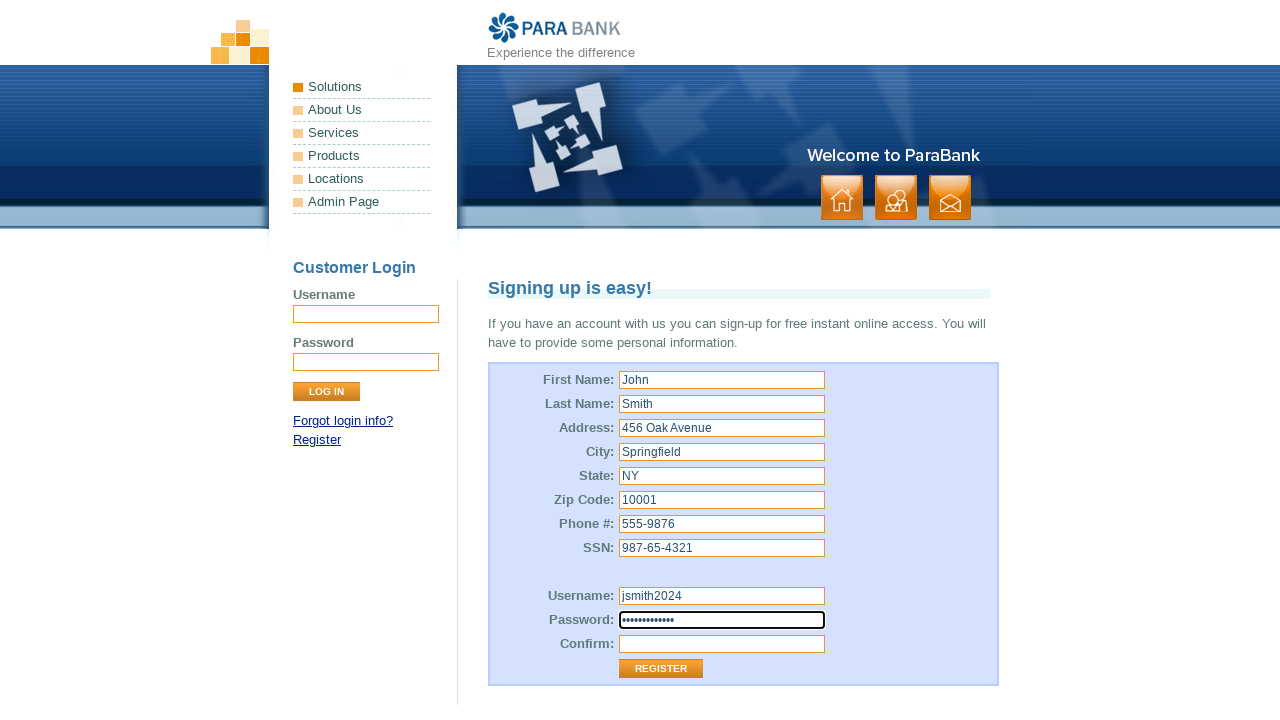

Filled in confirmation password on input#repeatedPassword
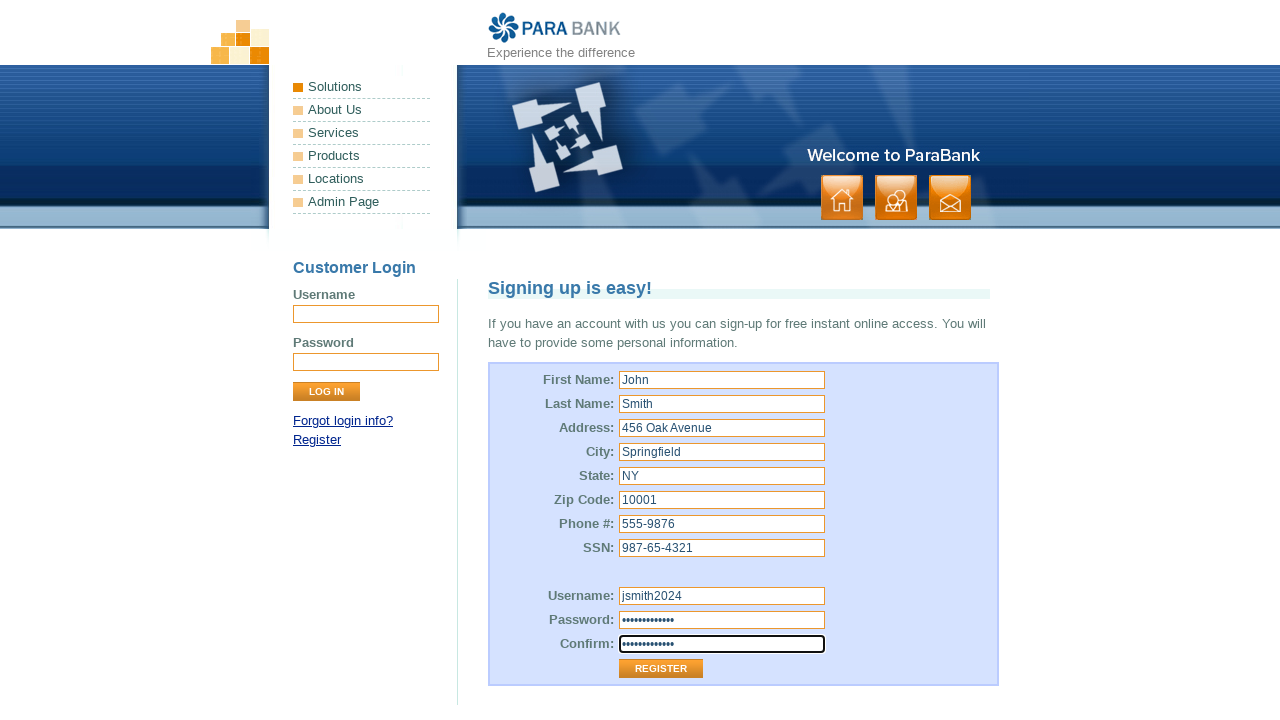

Clicked Register button to submit signup form at (661, 669) on input[value='Register']
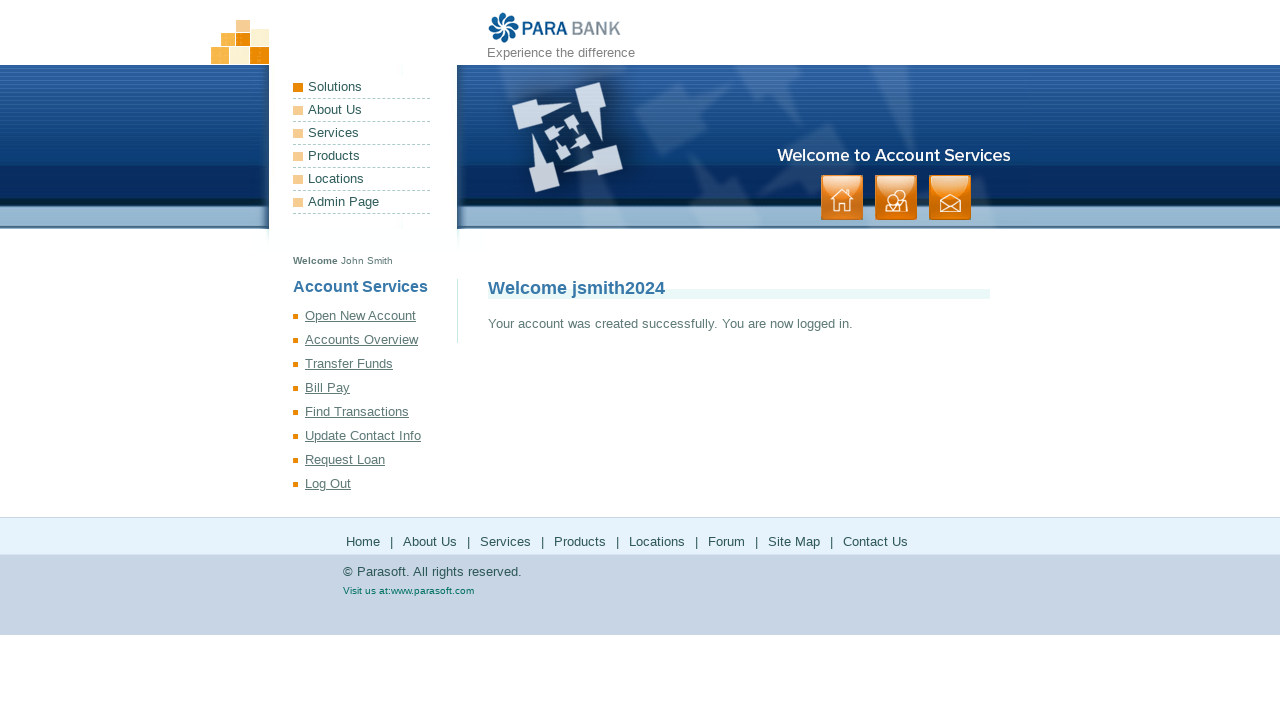

User registration completed successfully
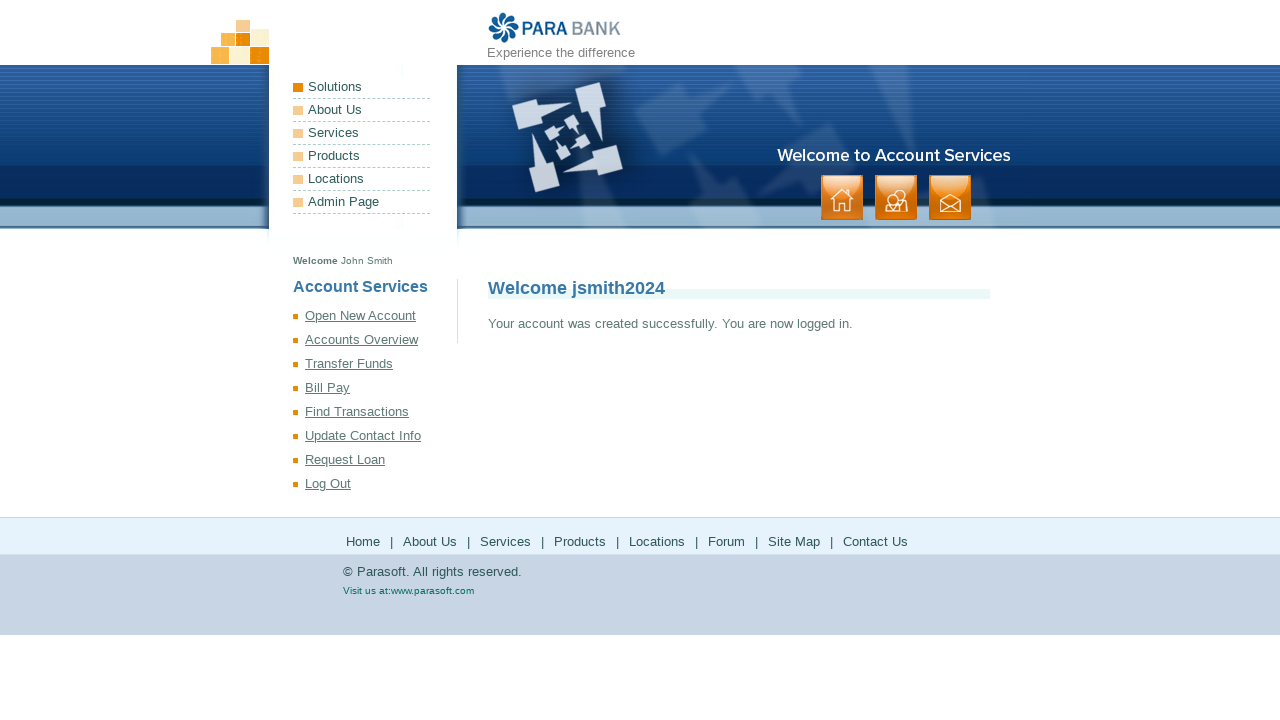

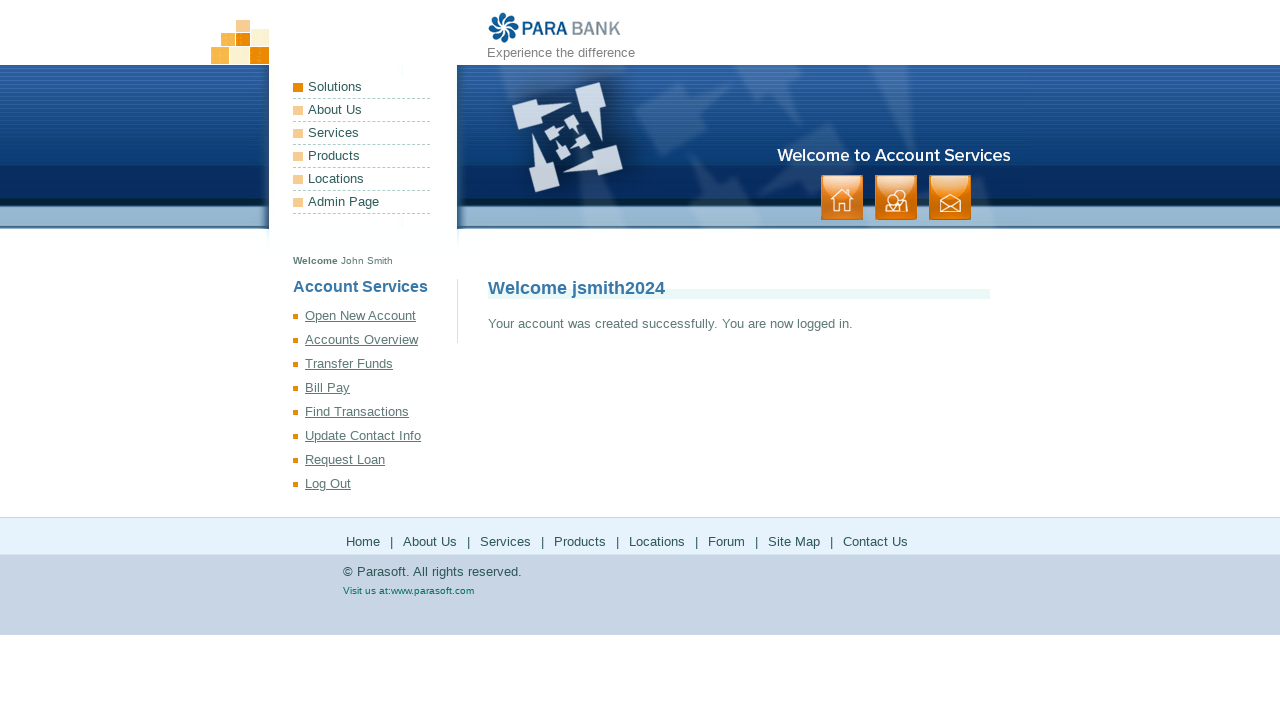